Tests that none of the elements with class "test" contain the number 190 in their text

Starting URL: https://kristinek.github.io/site/examples/locators

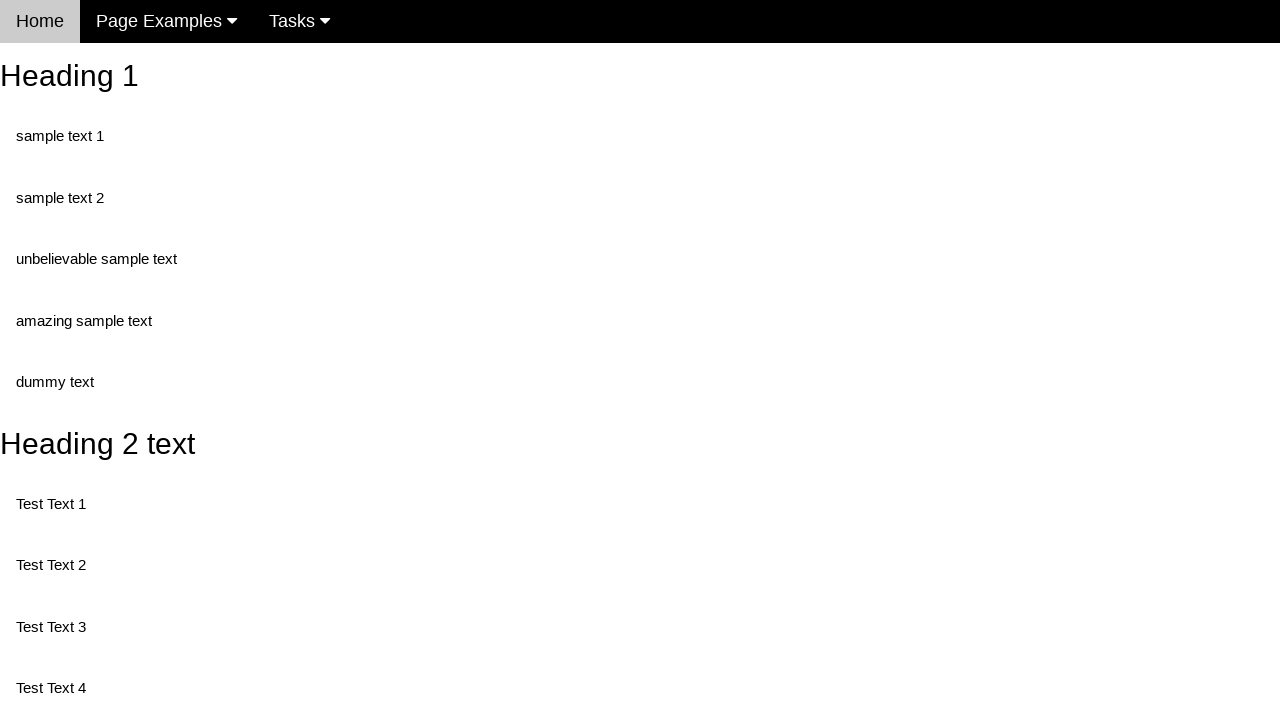

Navigated to locators example page
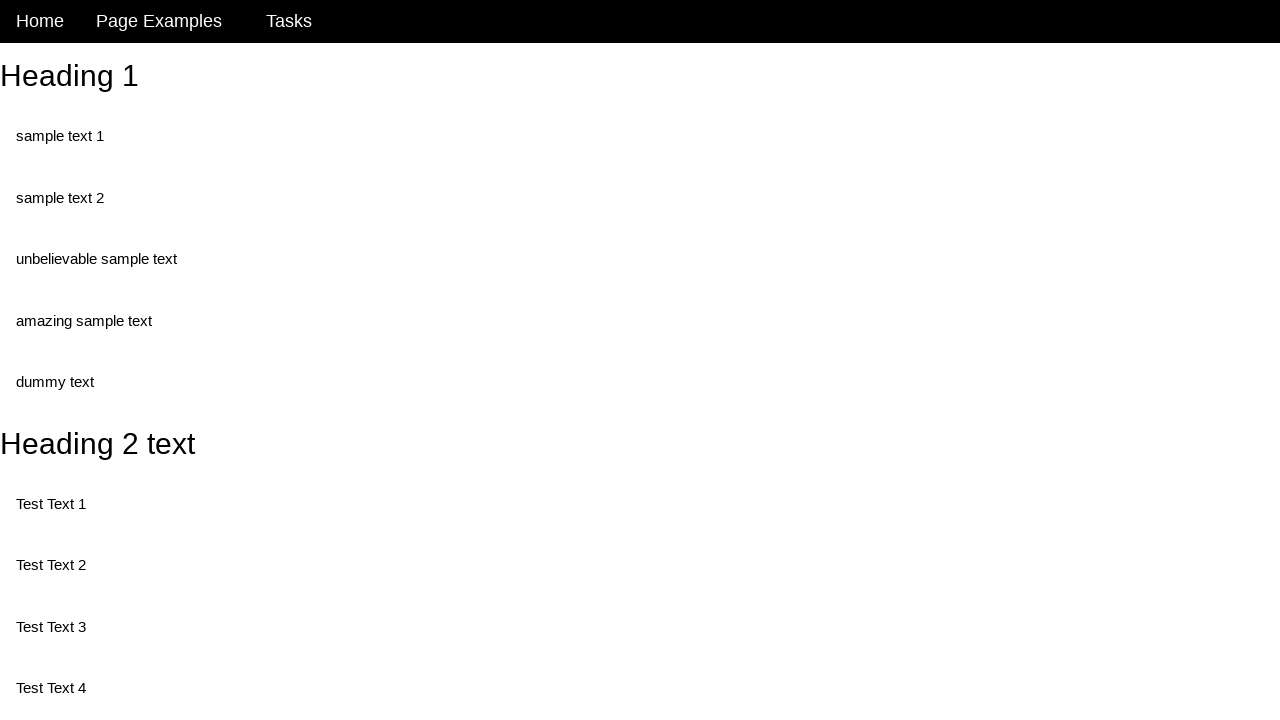

Retrieved all elements with class 'test'
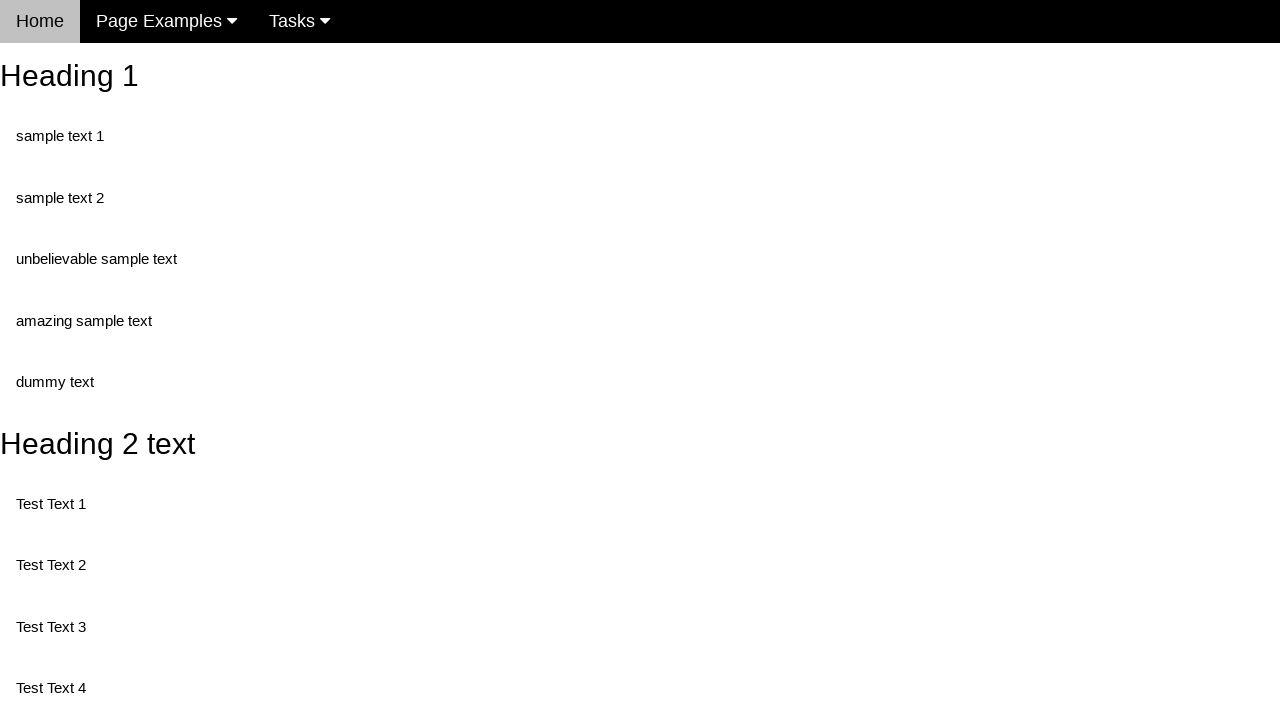

Got text content from test element: 'Test Text 1'
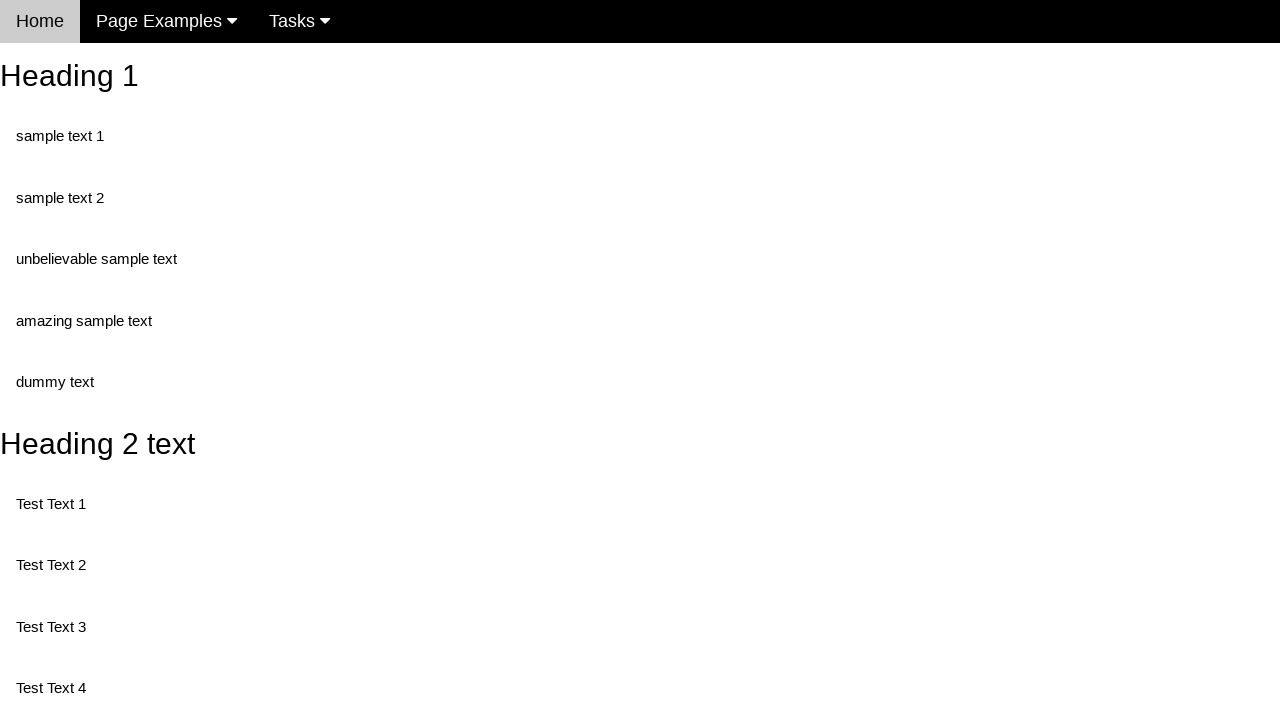

Verified element does not contain '190'
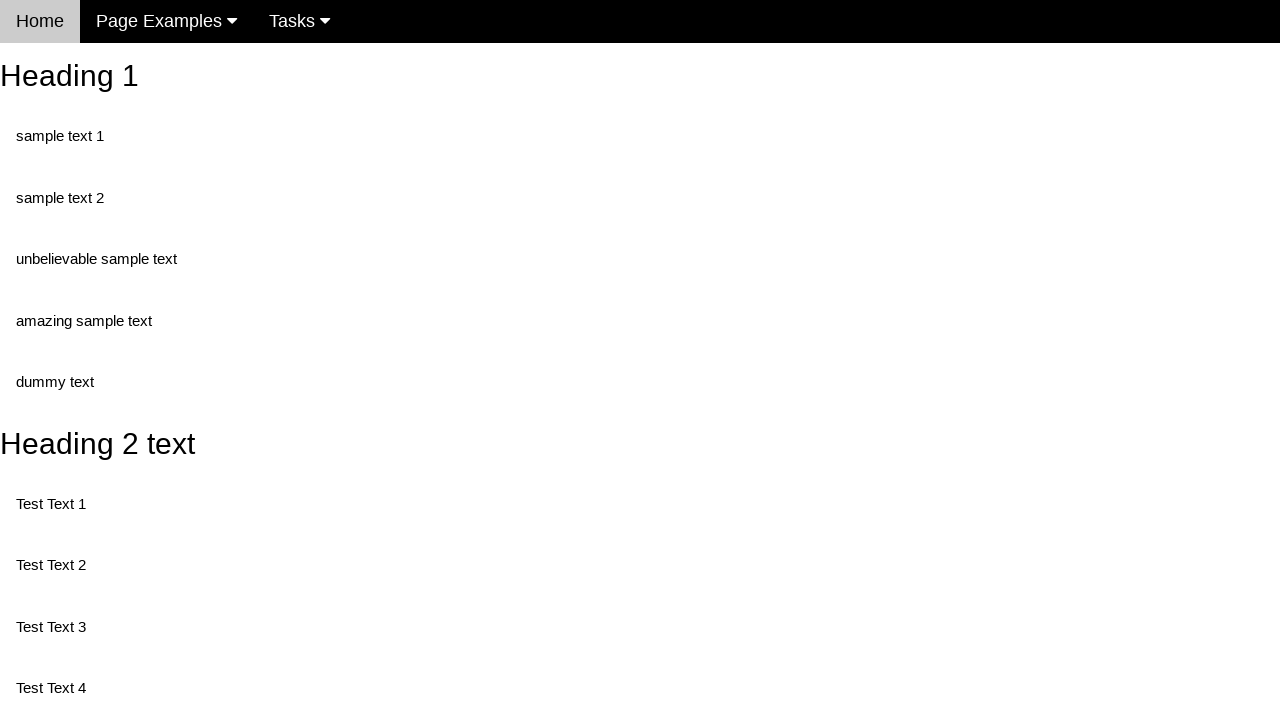

Got text content from test element: 'Test Text 3'
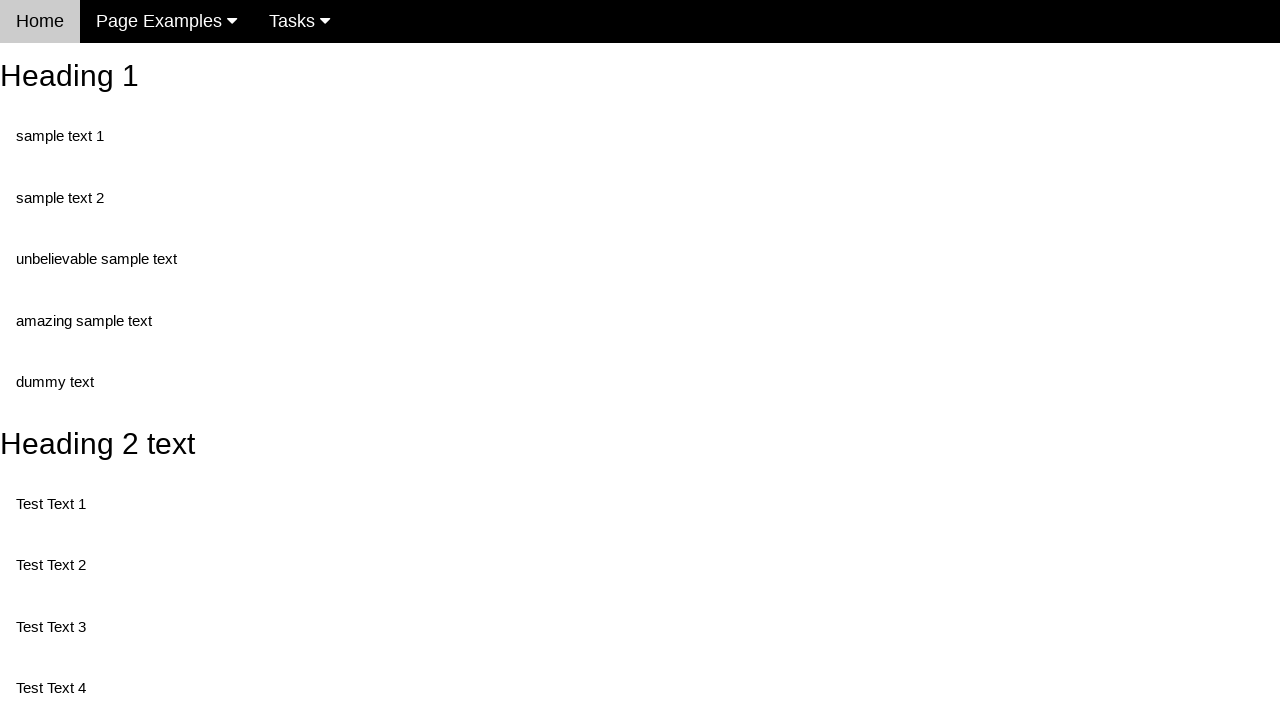

Verified element does not contain '190'
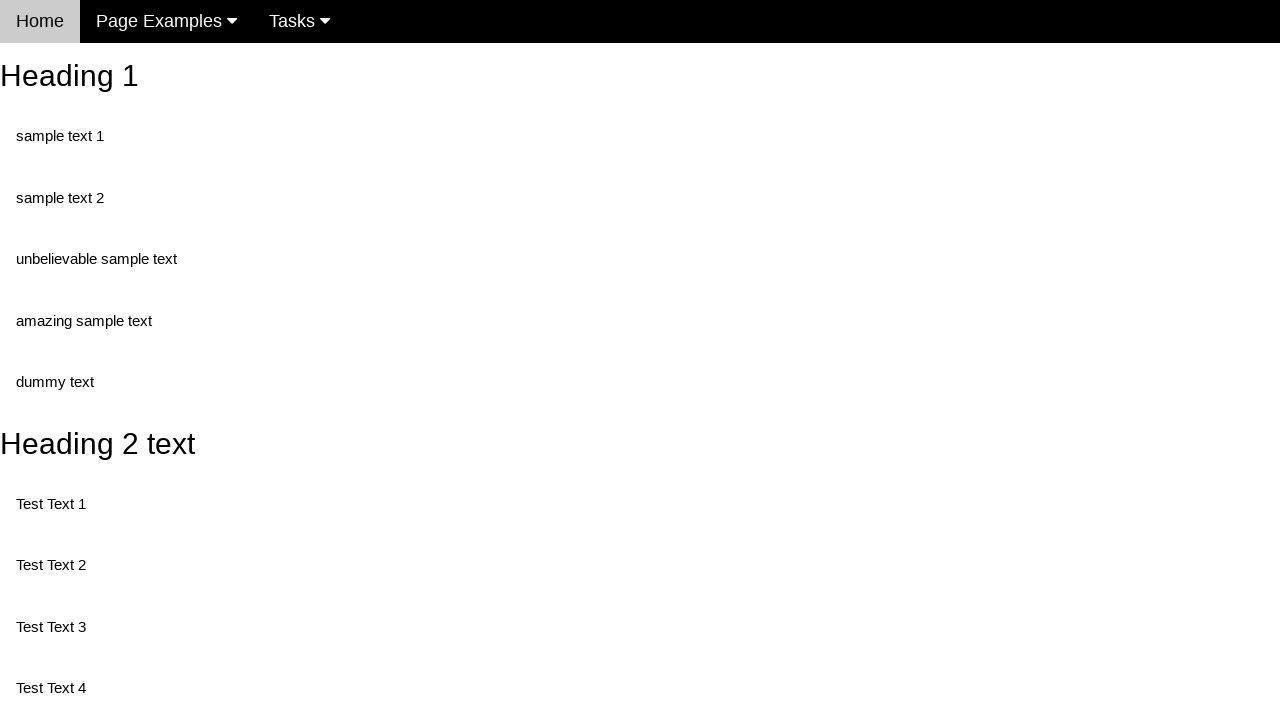

Got text content from test element: 'Test Text 4'
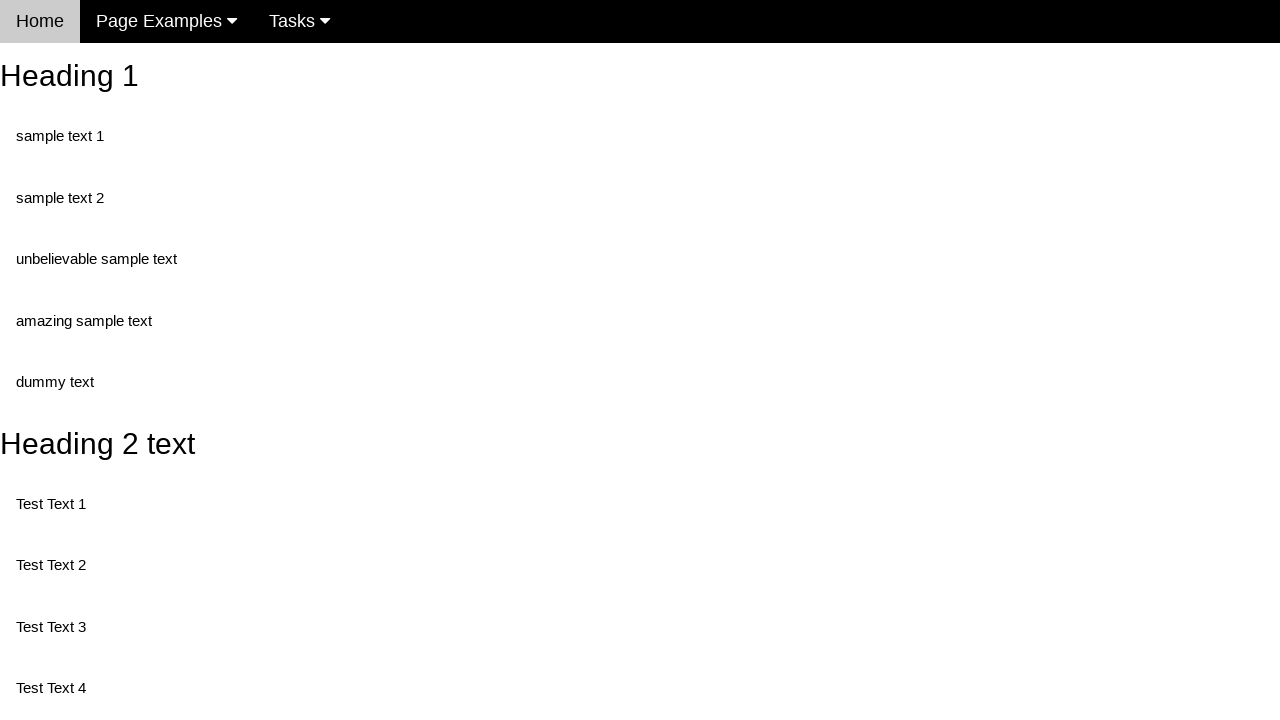

Verified element does not contain '190'
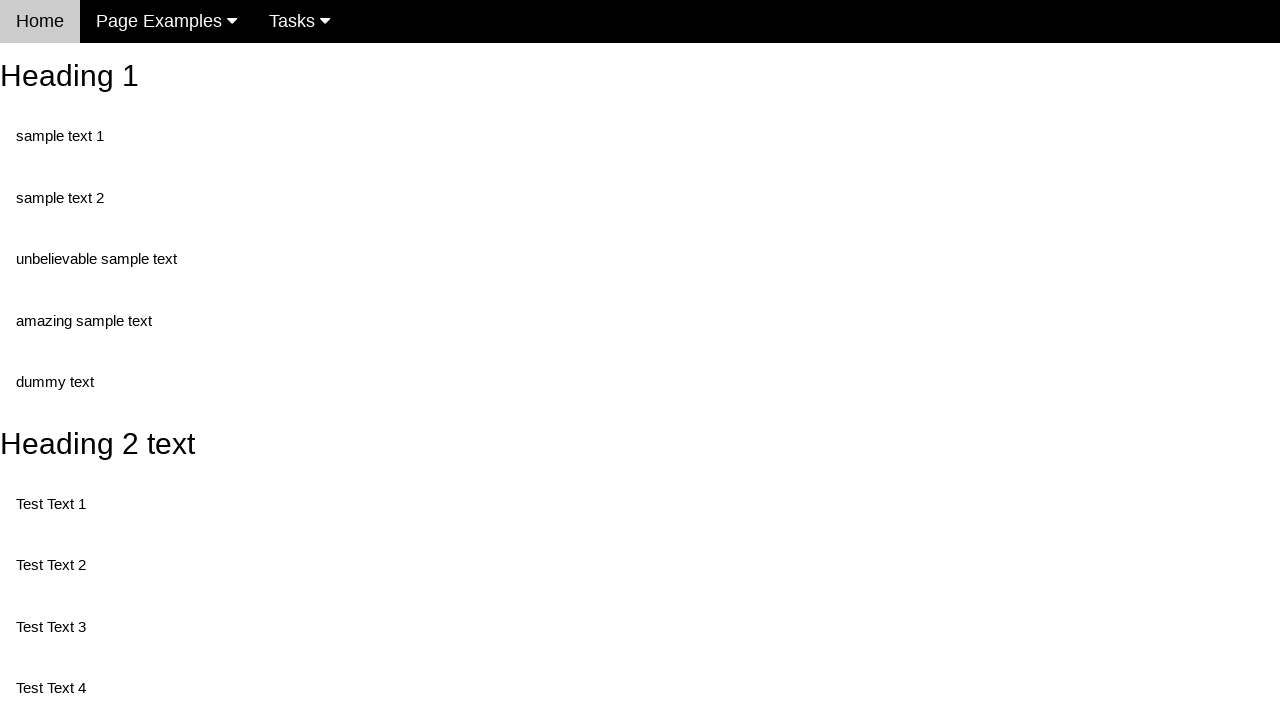

Got text content from test element: 'Test Text 5'
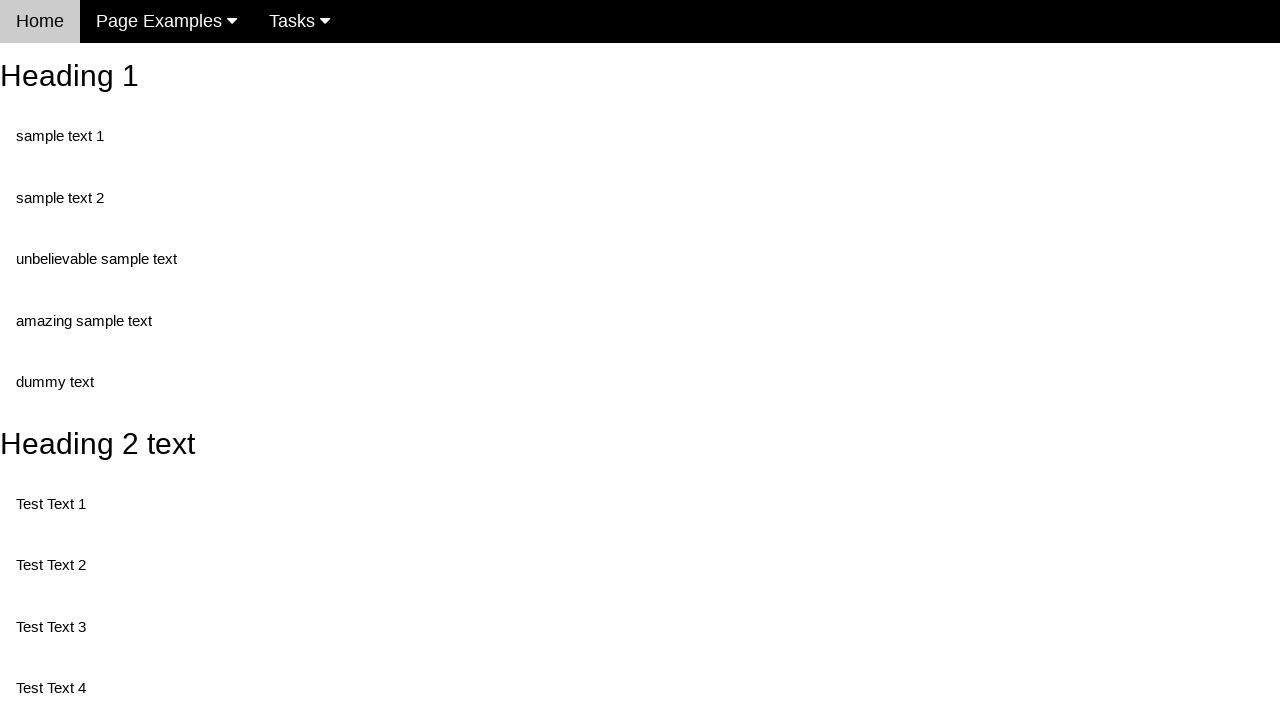

Verified element does not contain '190'
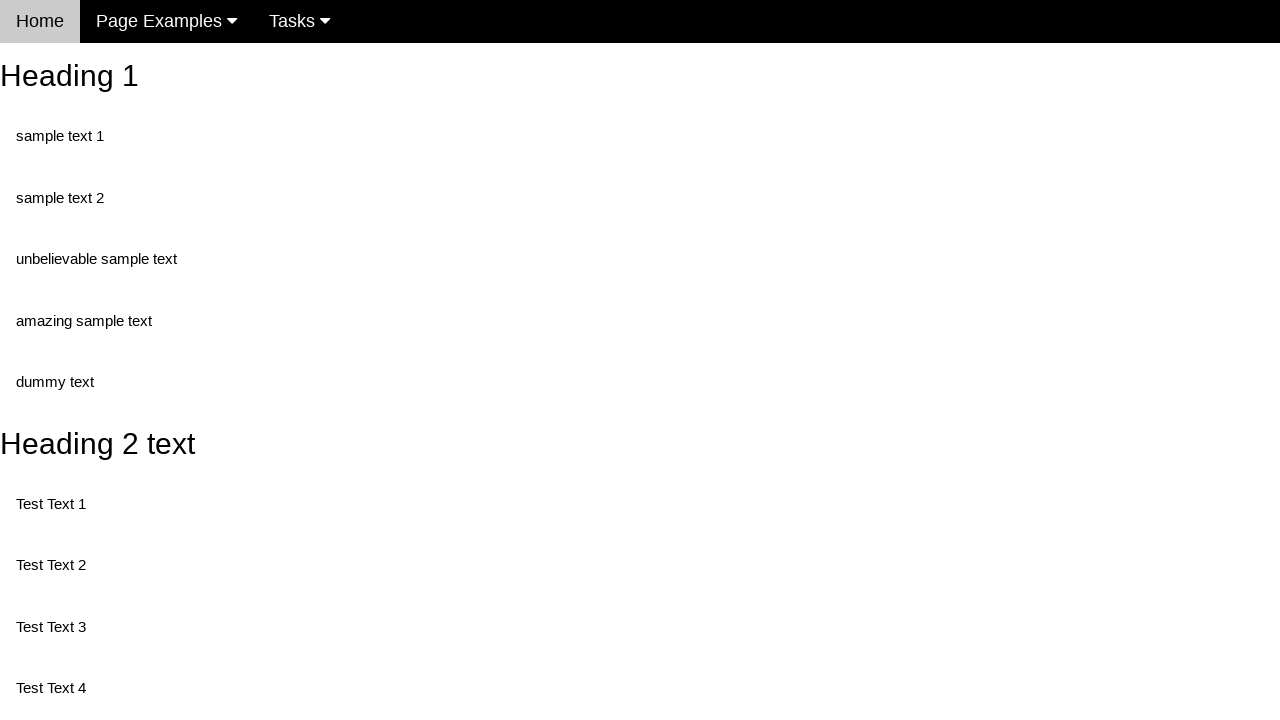

Got text content from test element: 'Test Text 6'
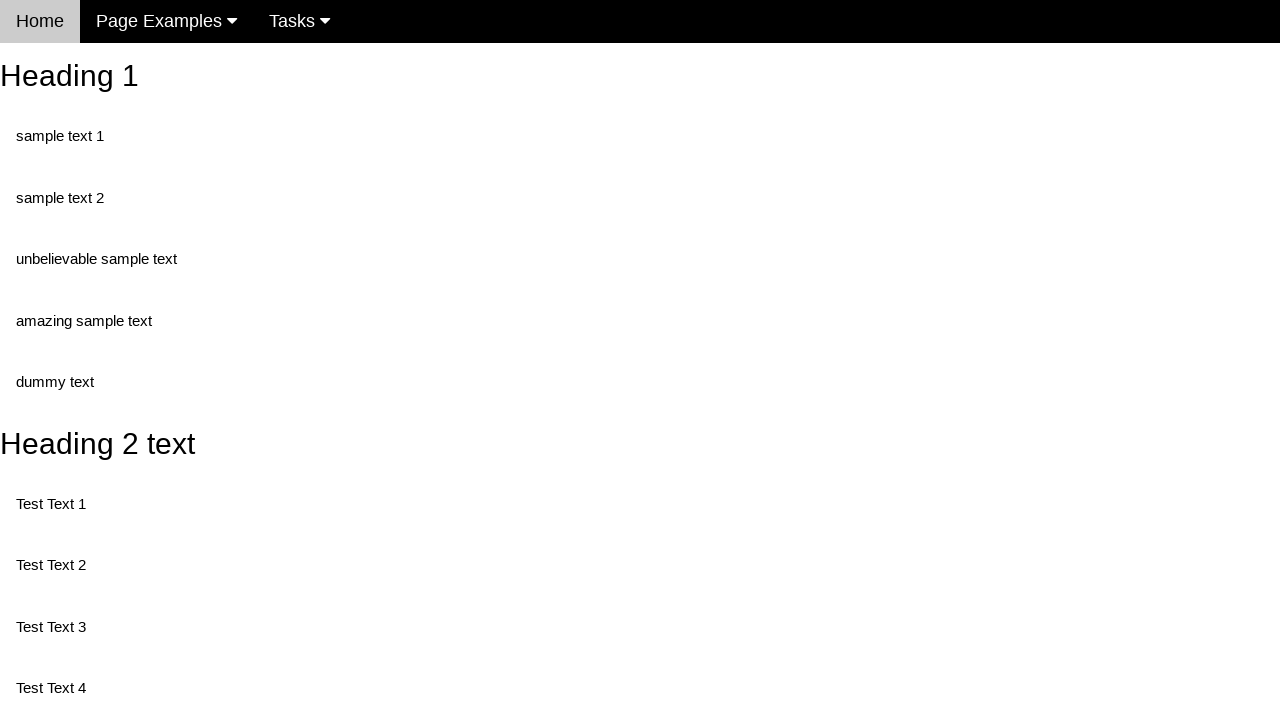

Verified element does not contain '190'
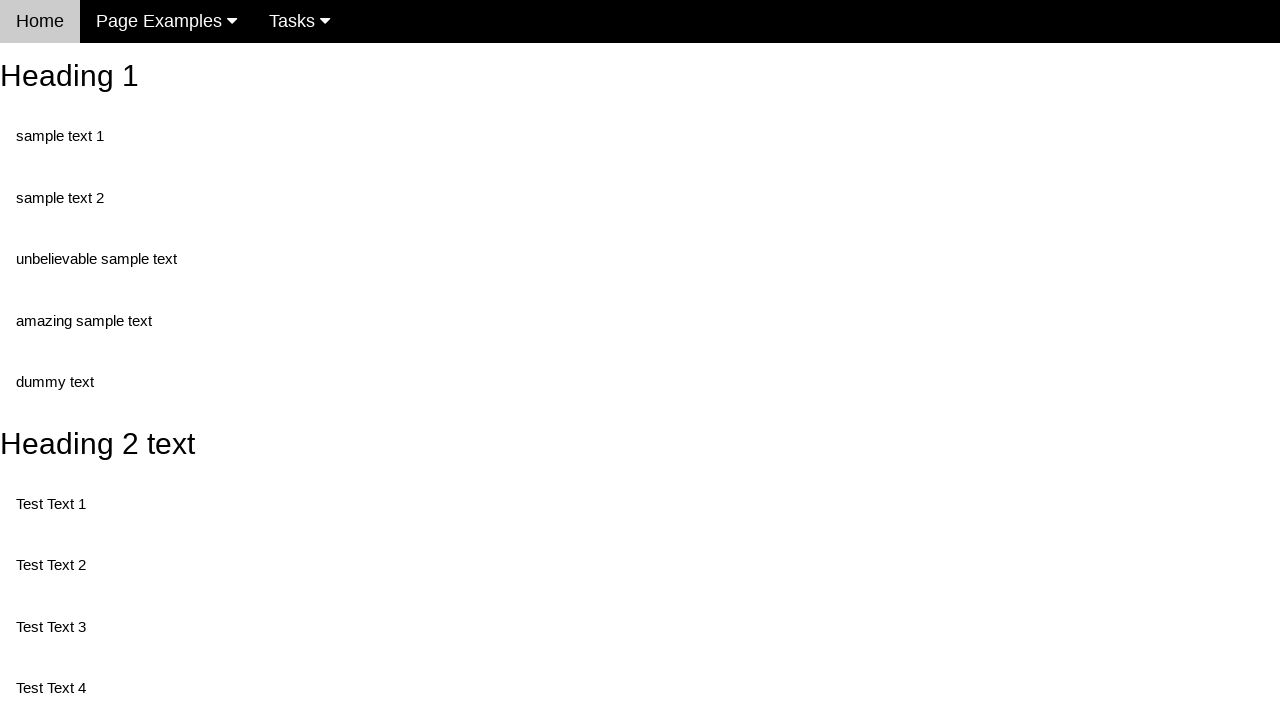

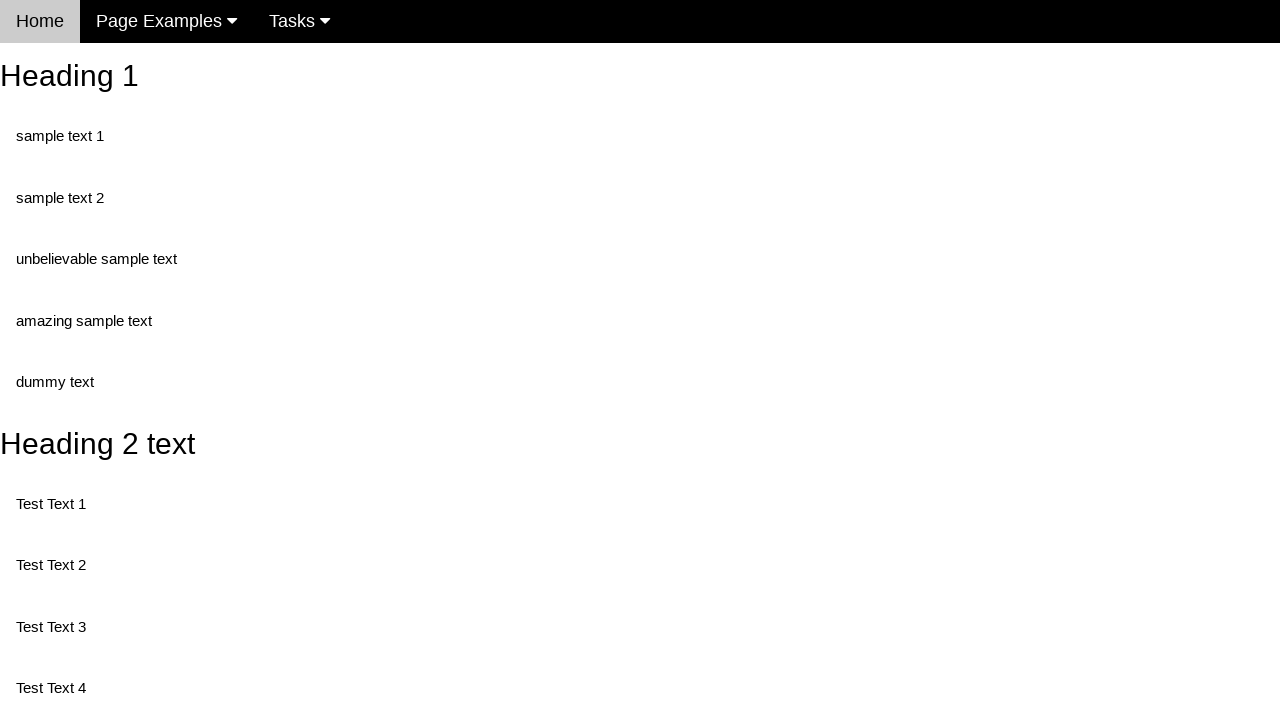